Tests the Remove button functionality on dynamic controls page - clicks Remove, waits for loading bar to disappear, and verifies the checkbox is removed and "It's gone!" message is displayed.

Starting URL: https://practice.cydeo.com/dynamic_controls

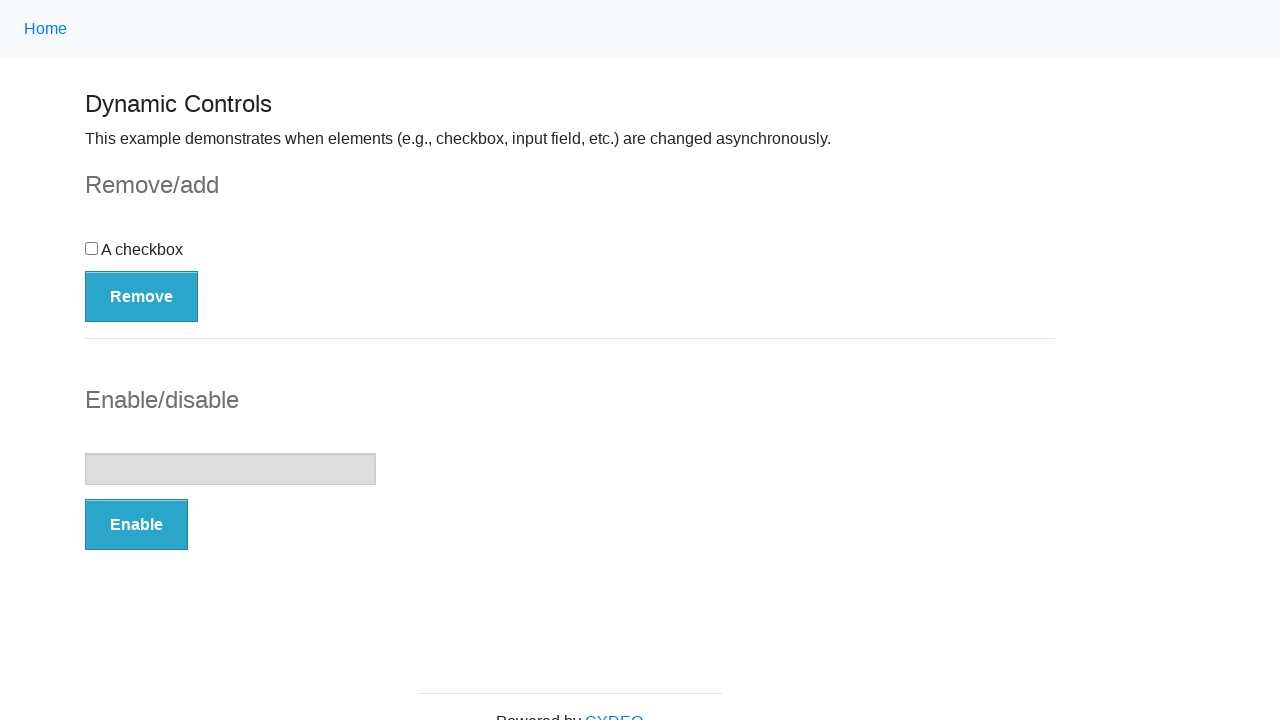

Clicked the Remove button at (142, 296) on button:has-text('Remove')
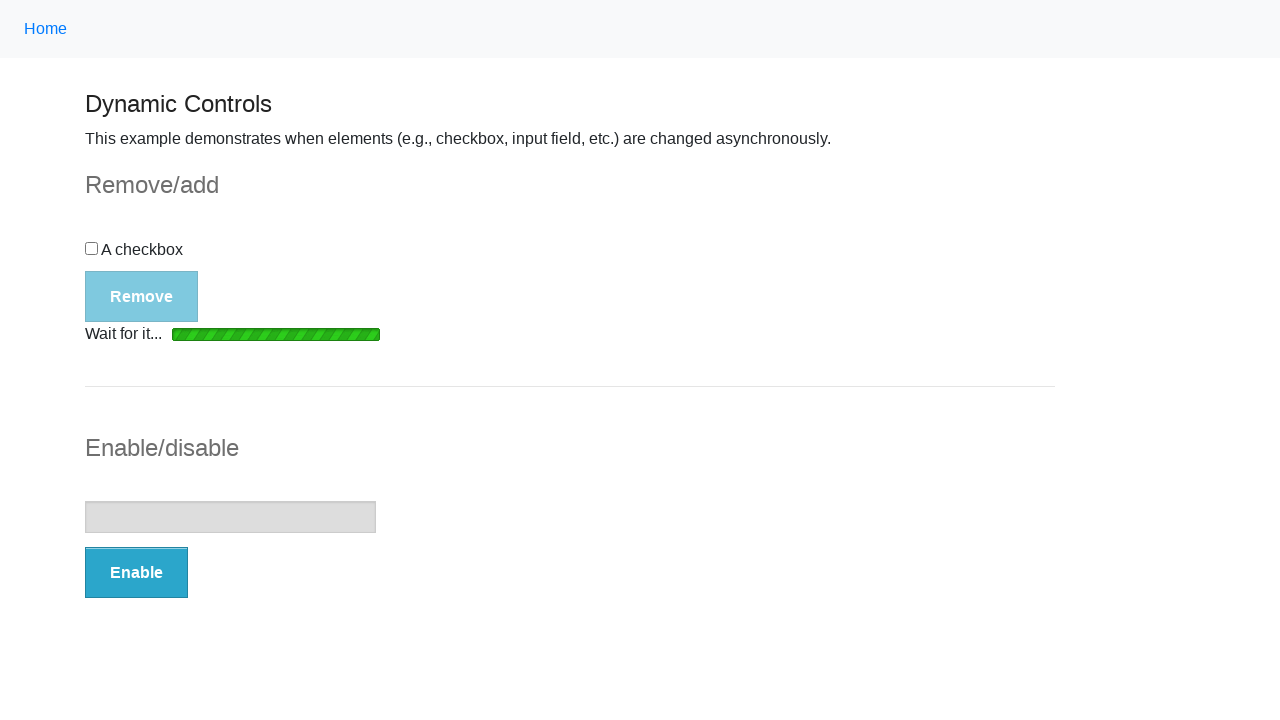

Loading bar disappeared
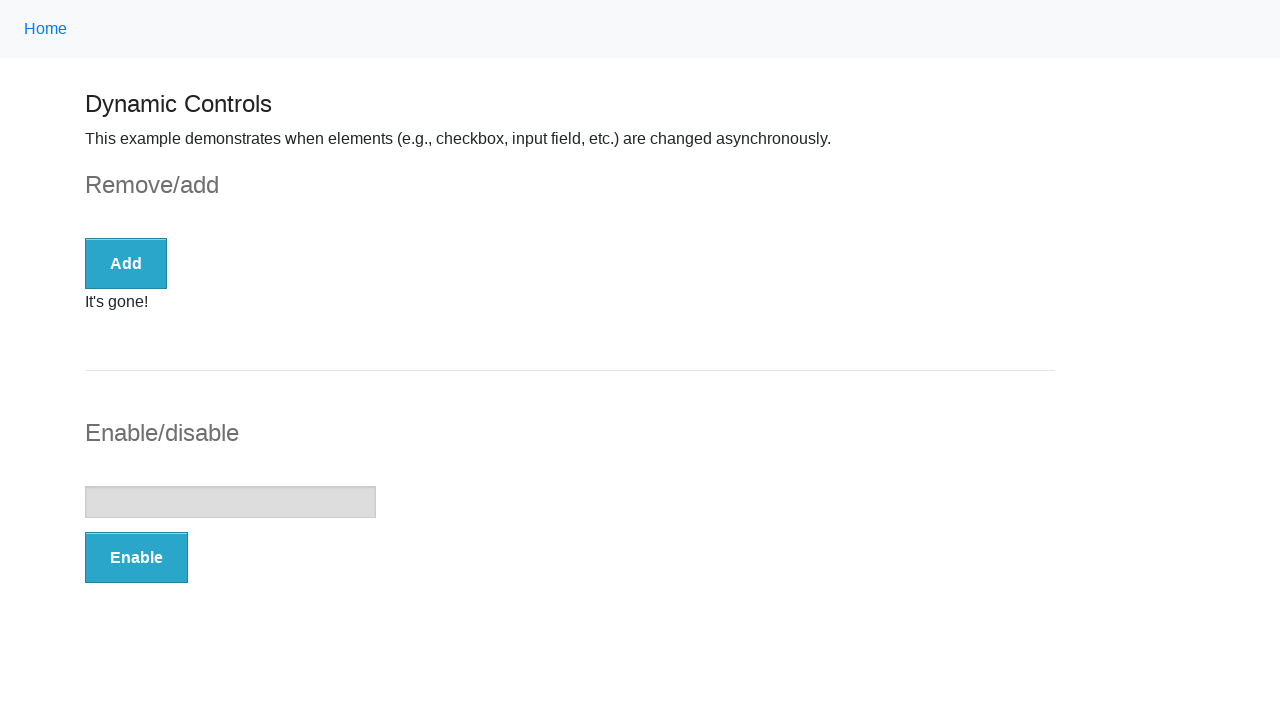

Checkbox is no longer displayed
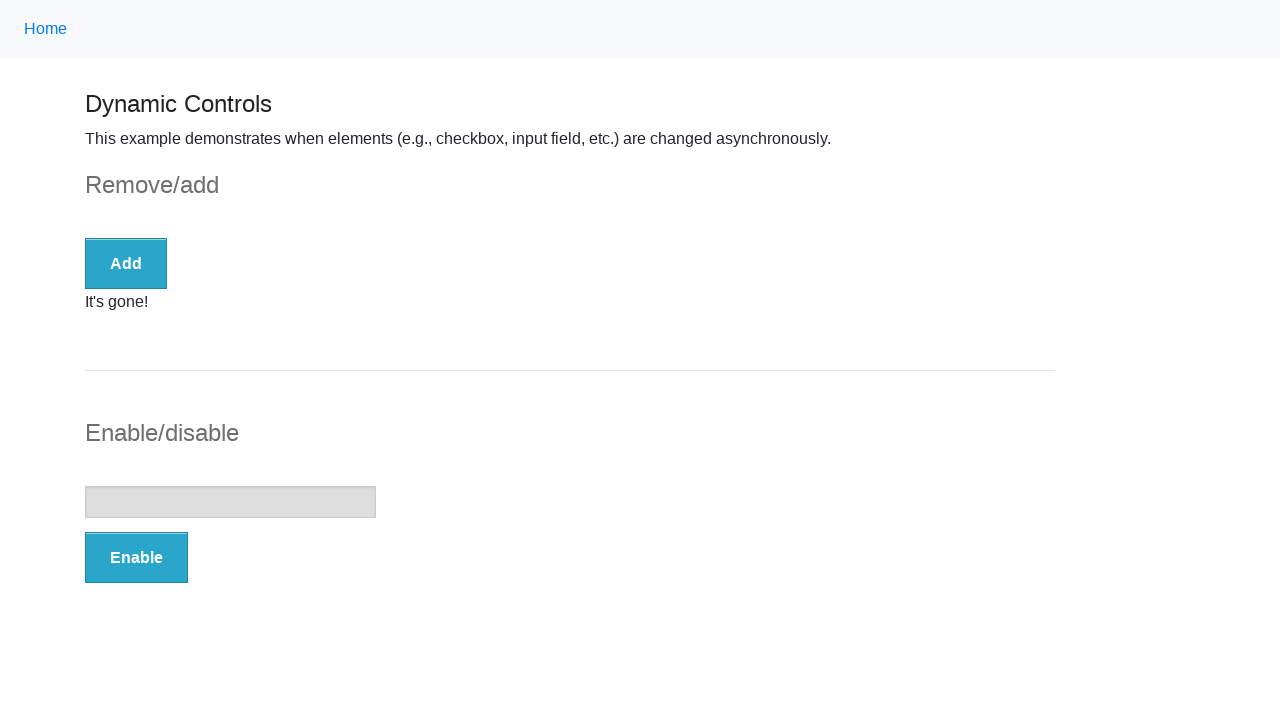

It's gone! message became visible
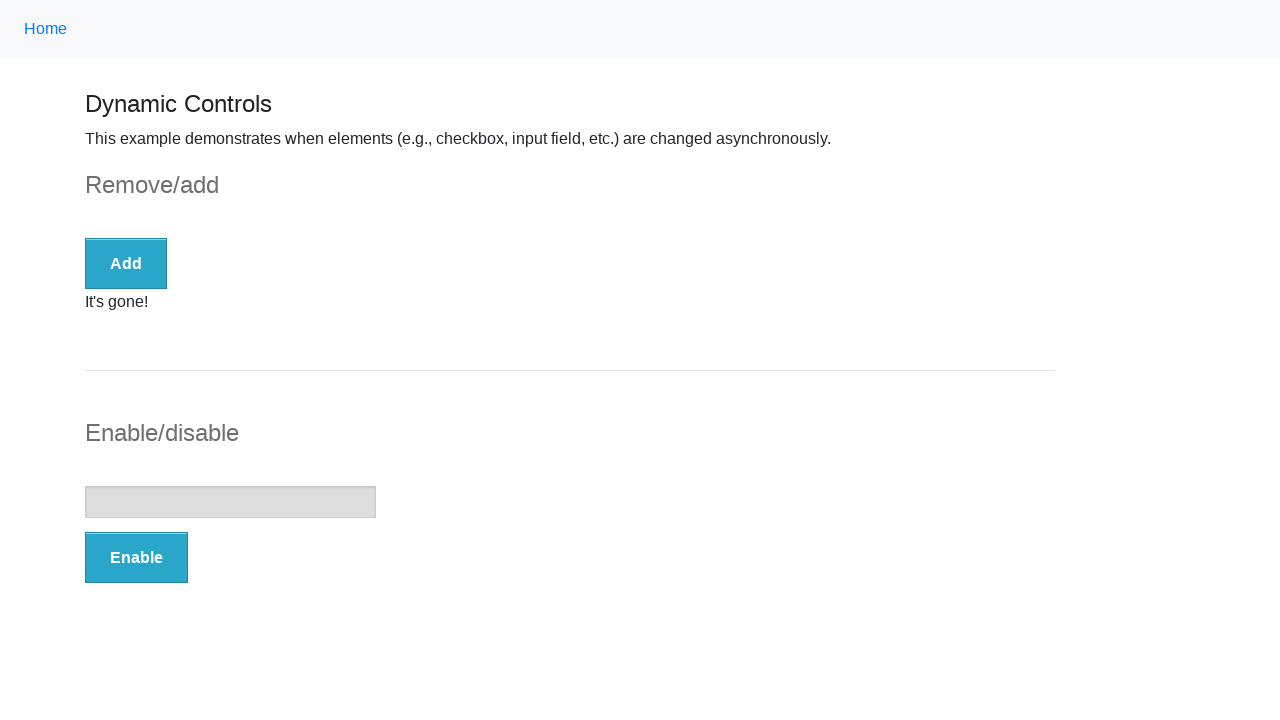

Verified 'It's gone!' message is displayed
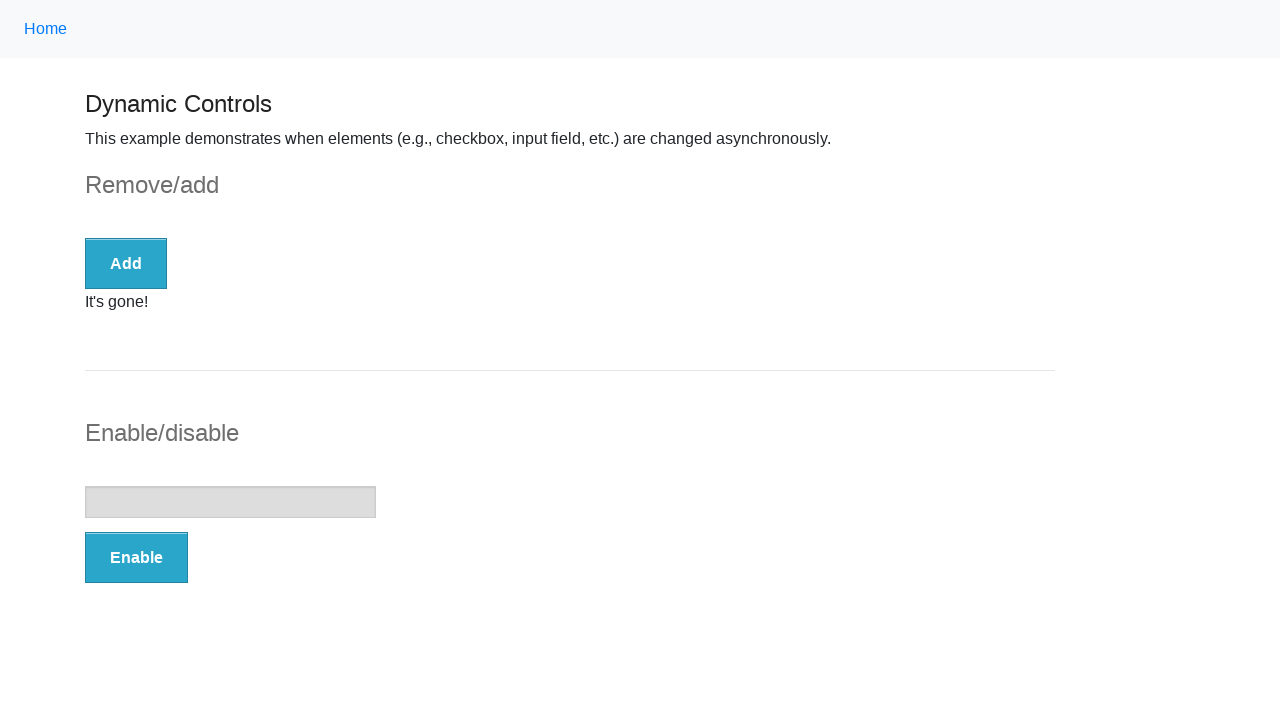

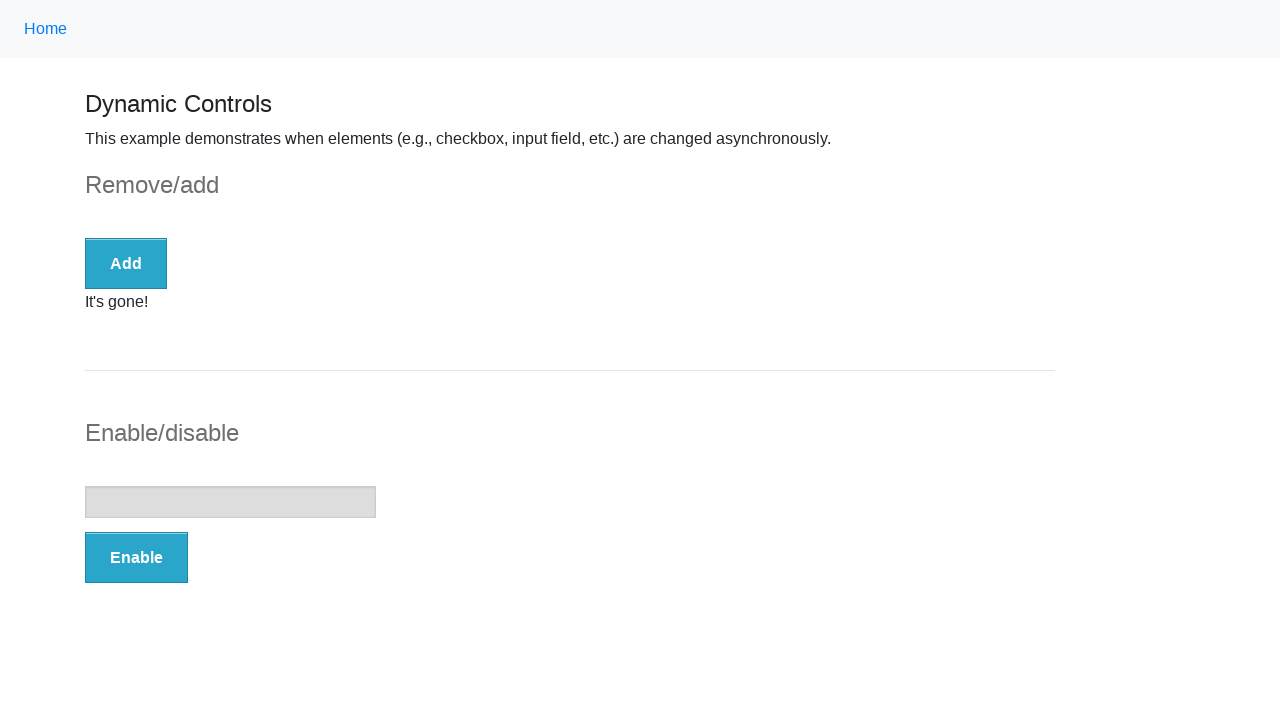